Navigates to YouTube and triggers the browser print dialog using keyboard shortcuts (Ctrl+P), then presses Tab and Enter to interact with the dialog.

Starting URL: https://www.youtube.com/

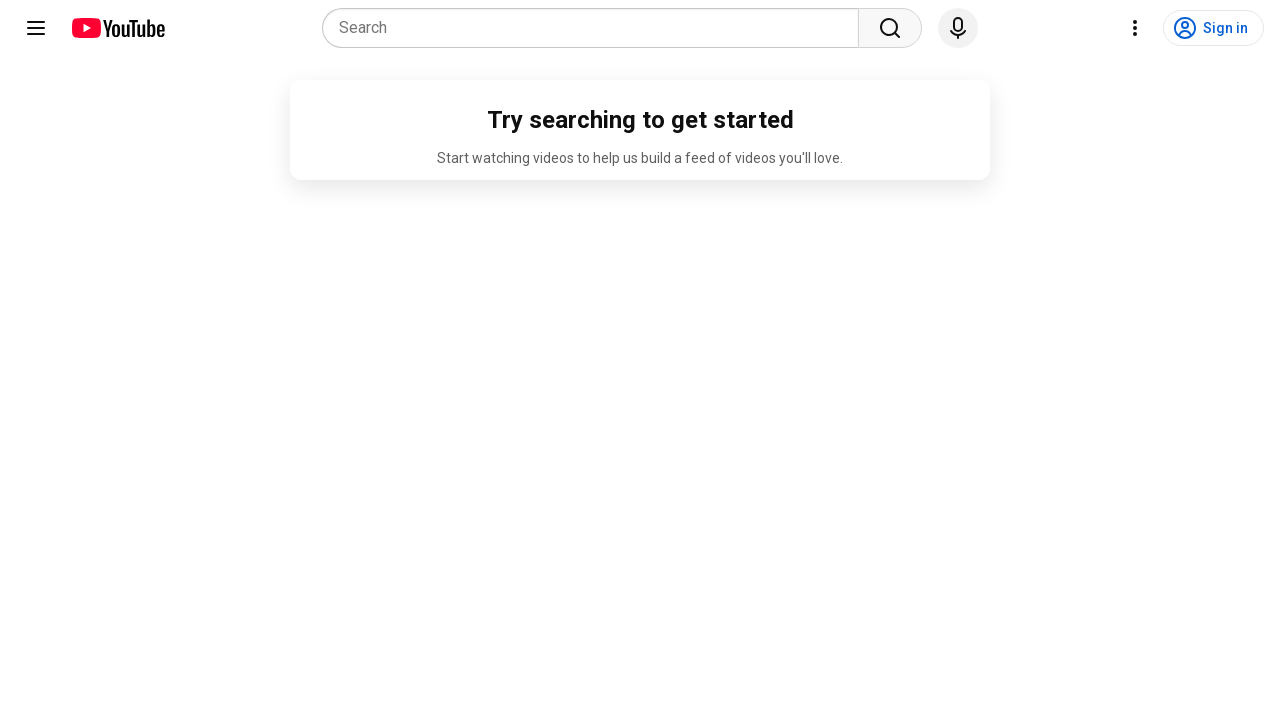

Navigated to YouTube homepage
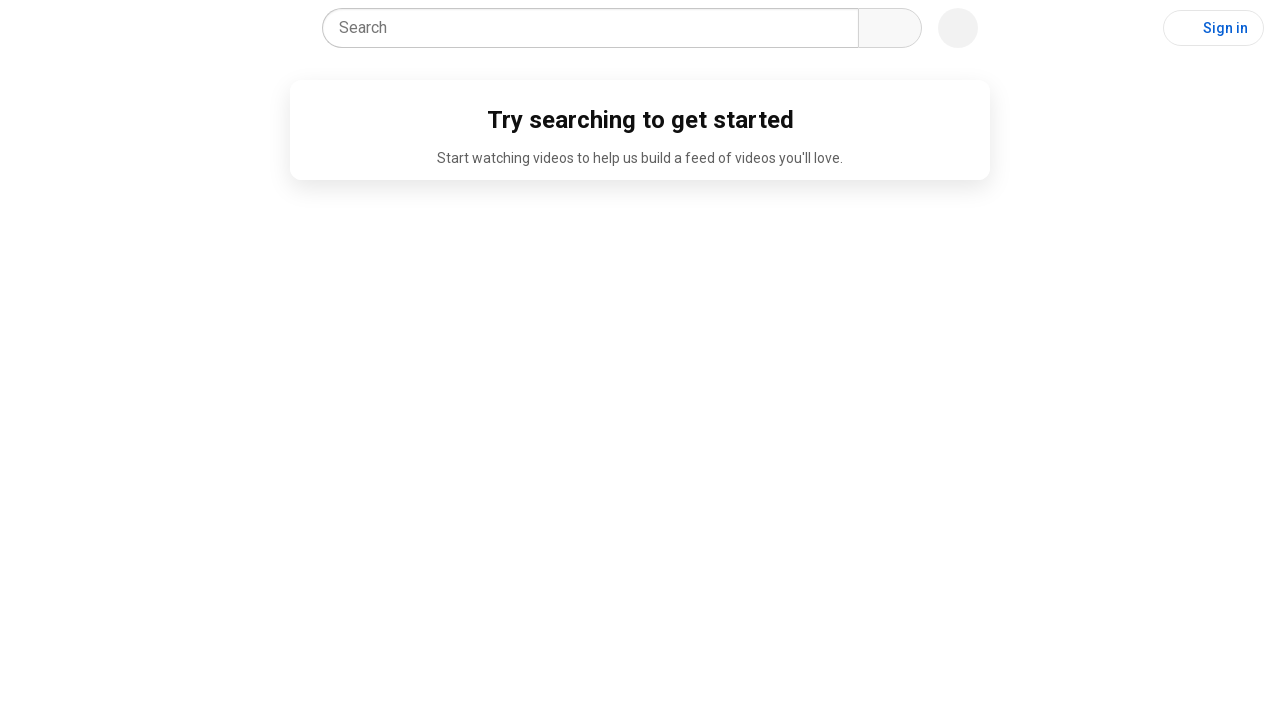

Pressed Ctrl+P to open print dialog
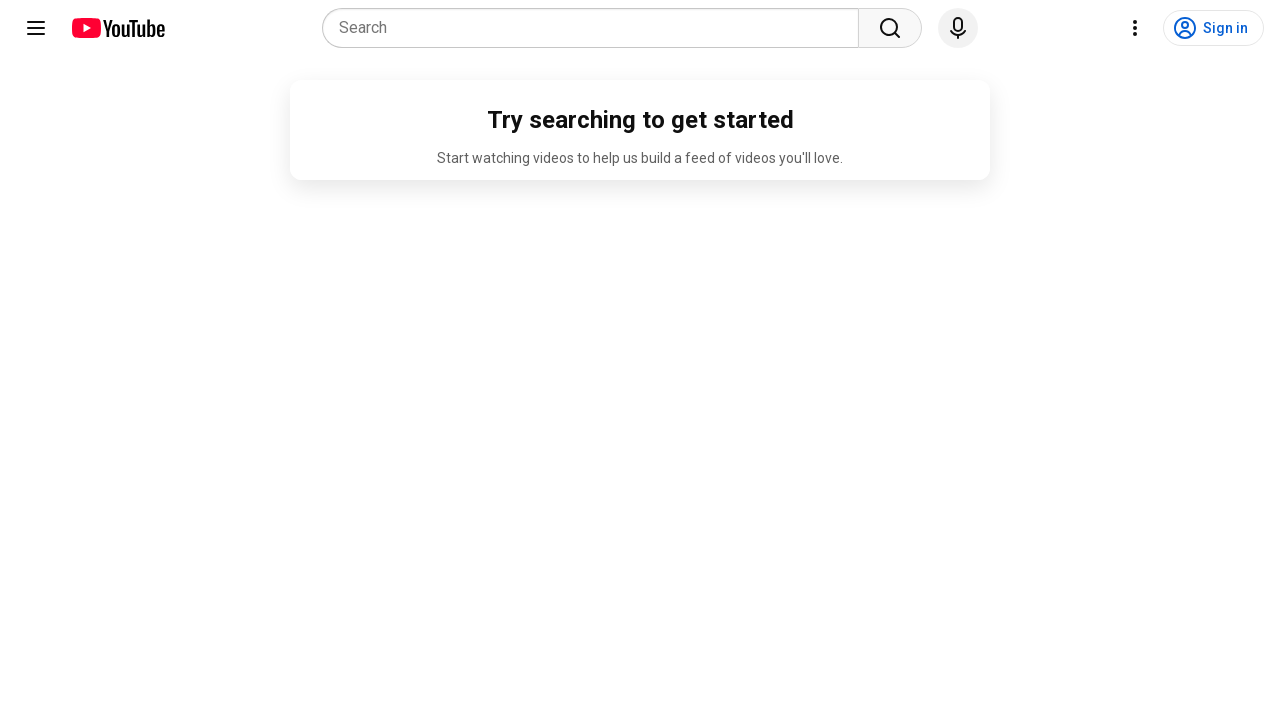

Waited 2 seconds for print dialog to appear
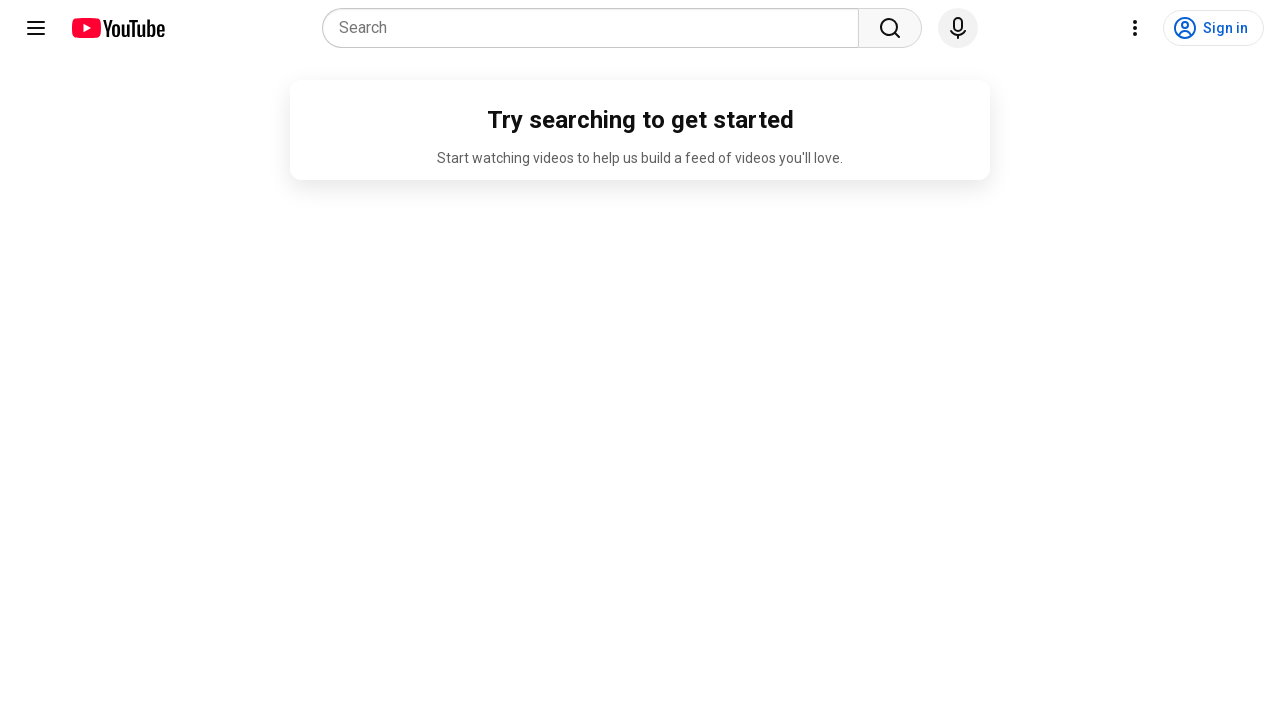

Pressed Tab to navigate within print dialog
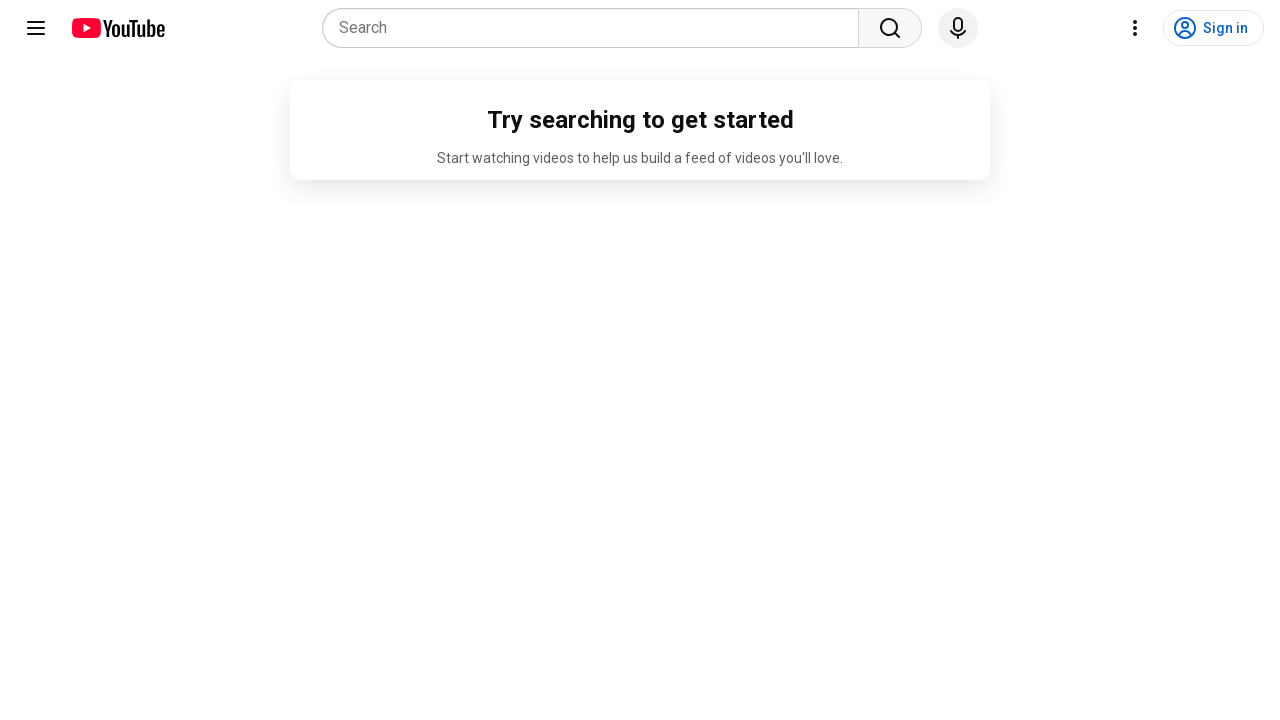

Waited 2 seconds
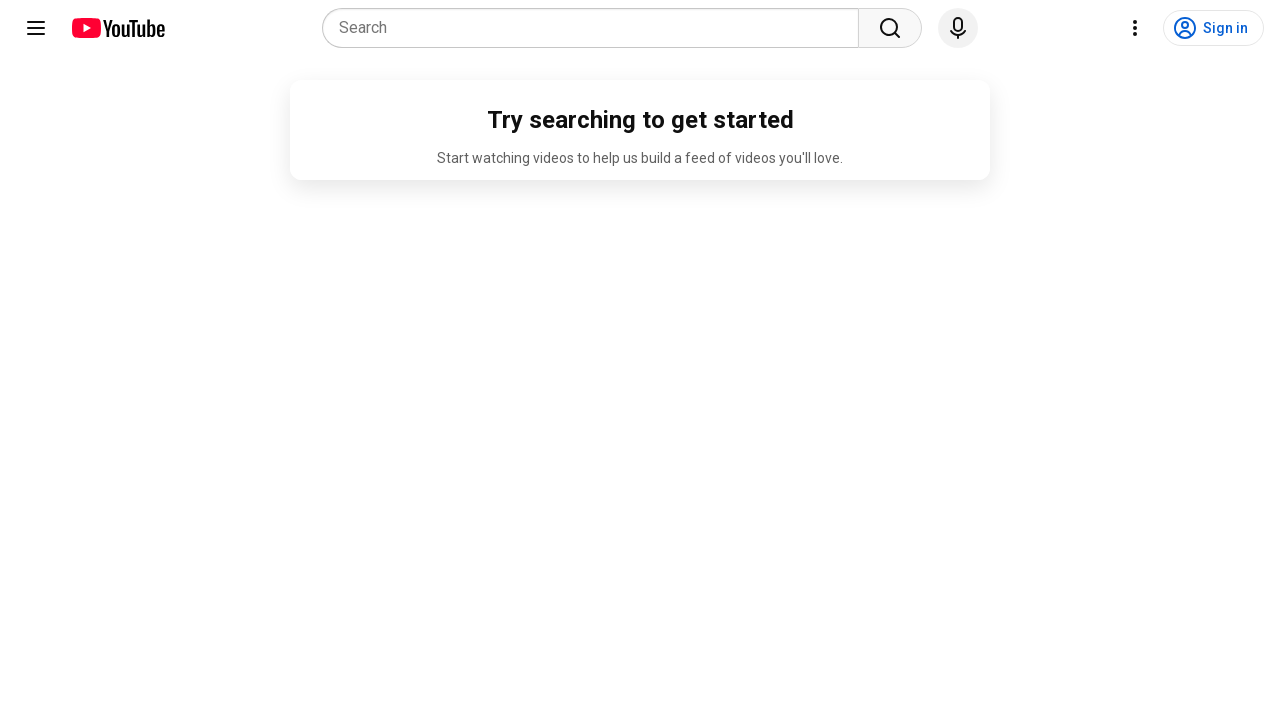

Pressed Enter to confirm interaction with print dialog
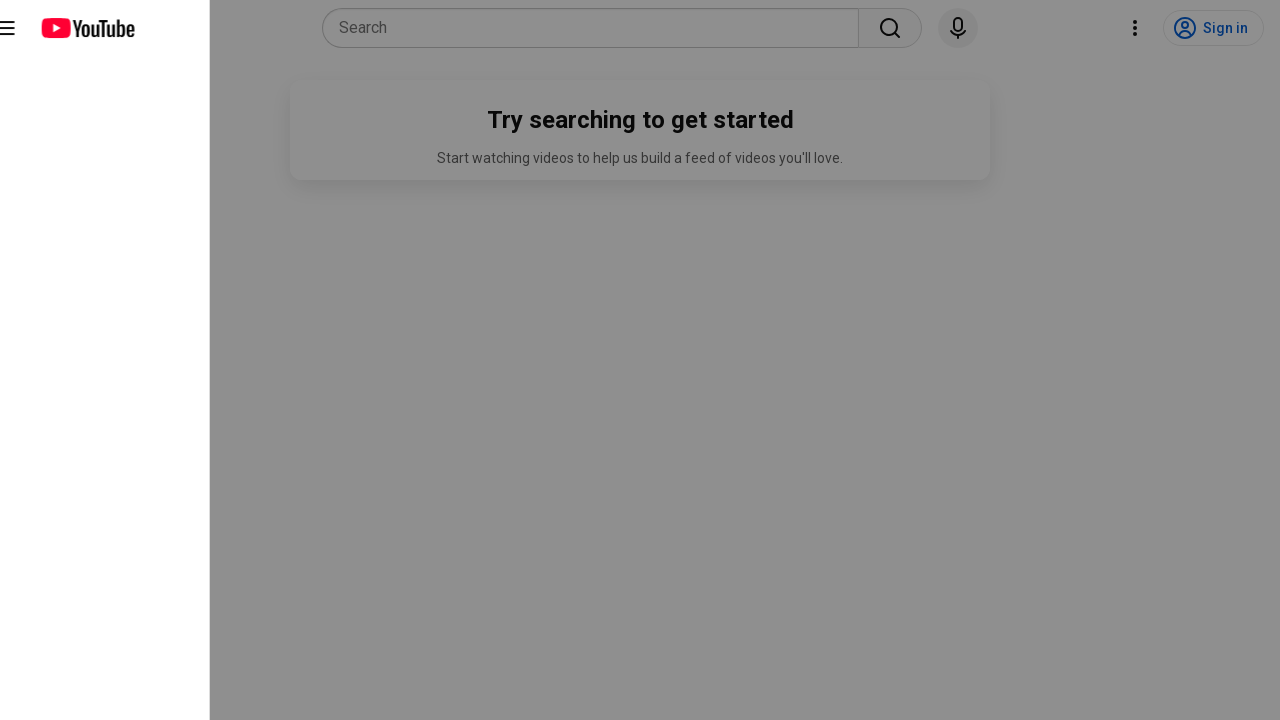

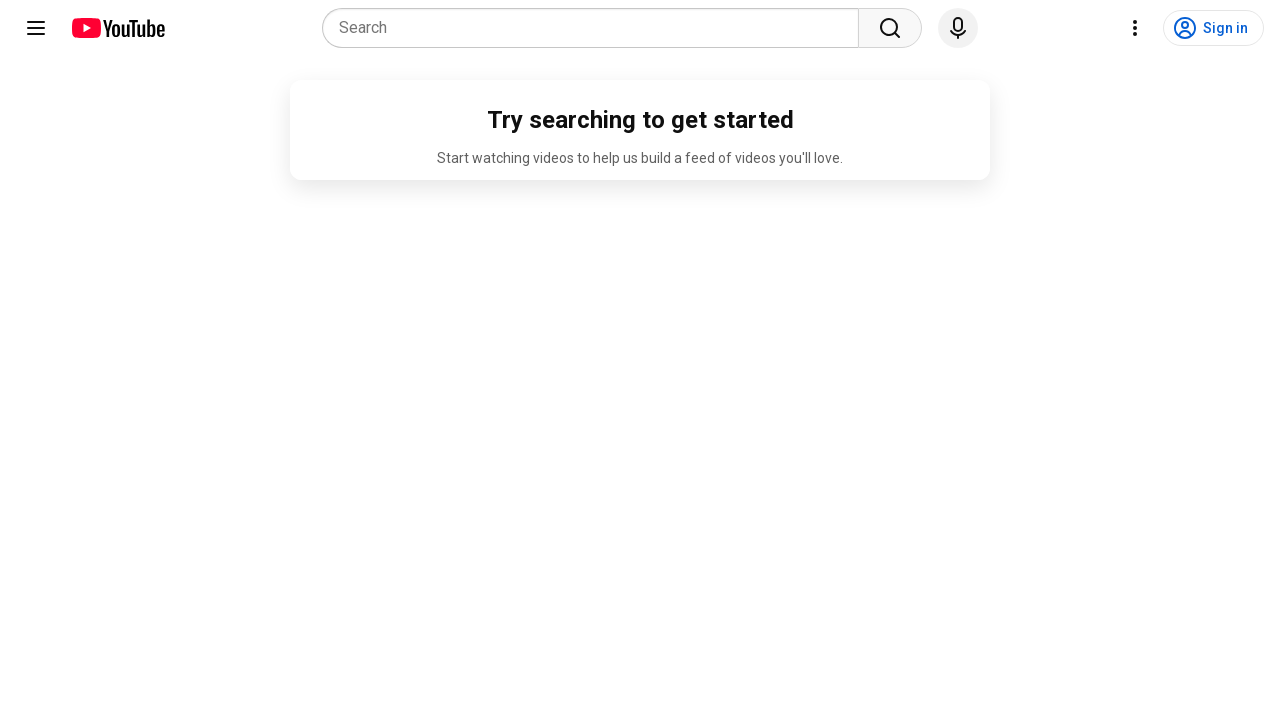